Verifies that the second button's value equals "this is Also a Button" when ignoring case

Starting URL: https://kristinek.github.io/site/examples/locators

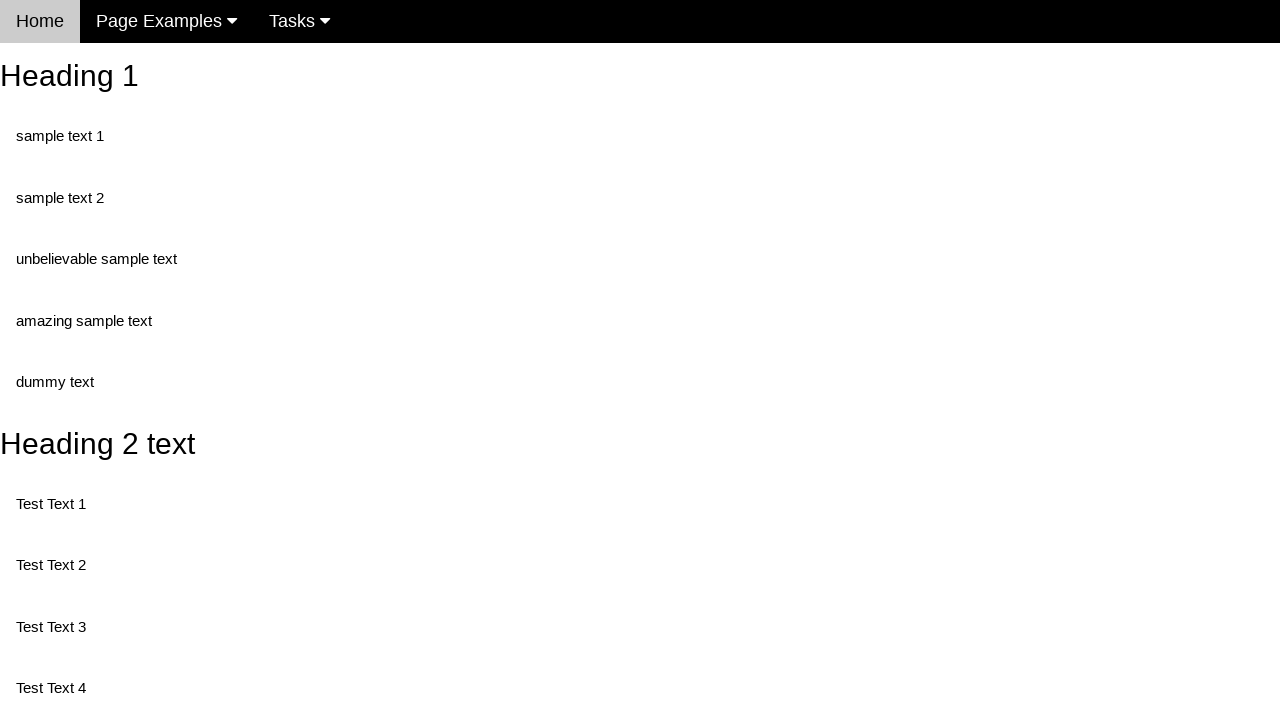

Navigated to locators example page
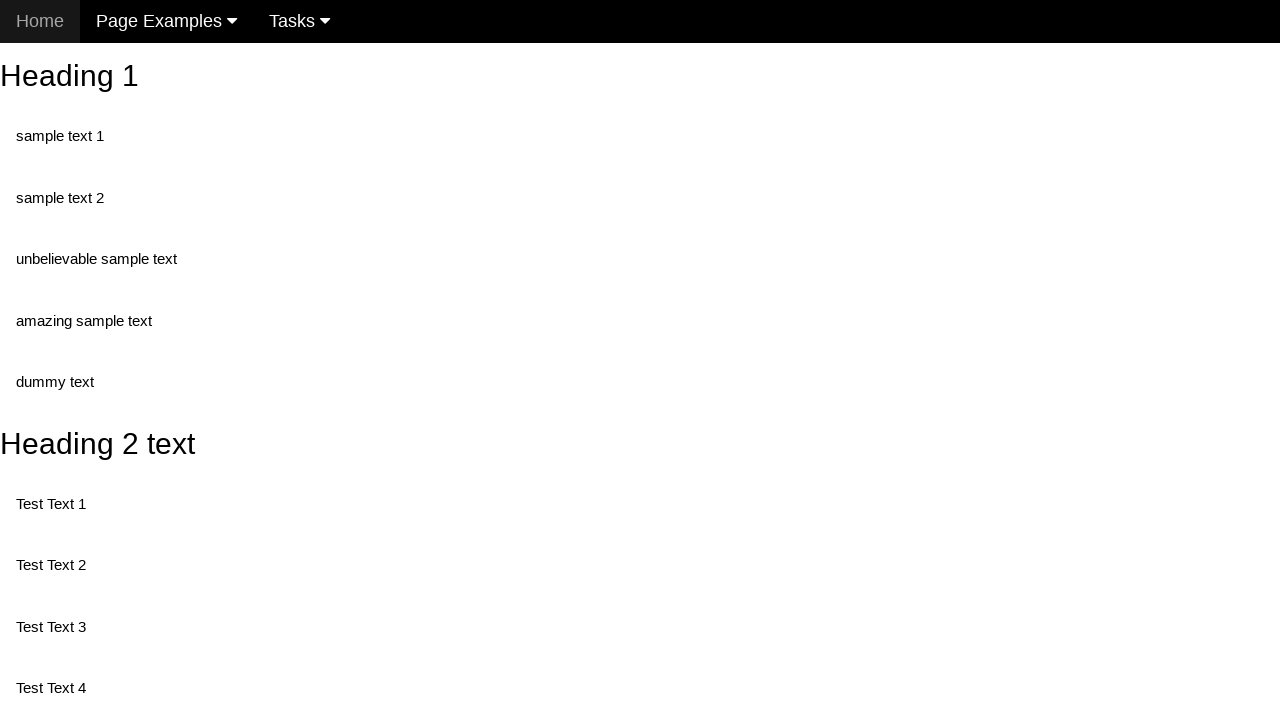

Retrieved value attribute from second button (randomButton2)
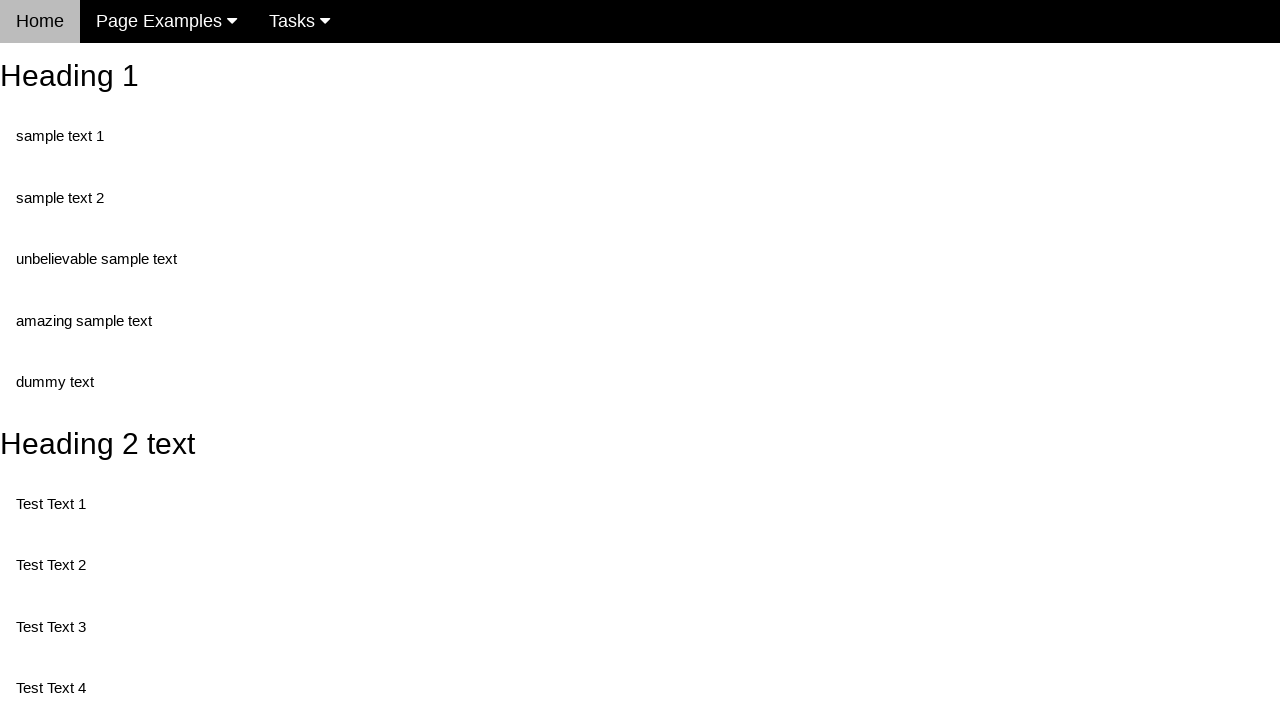

Verified that second button's value equals 'this is also a button' (case-insensitive)
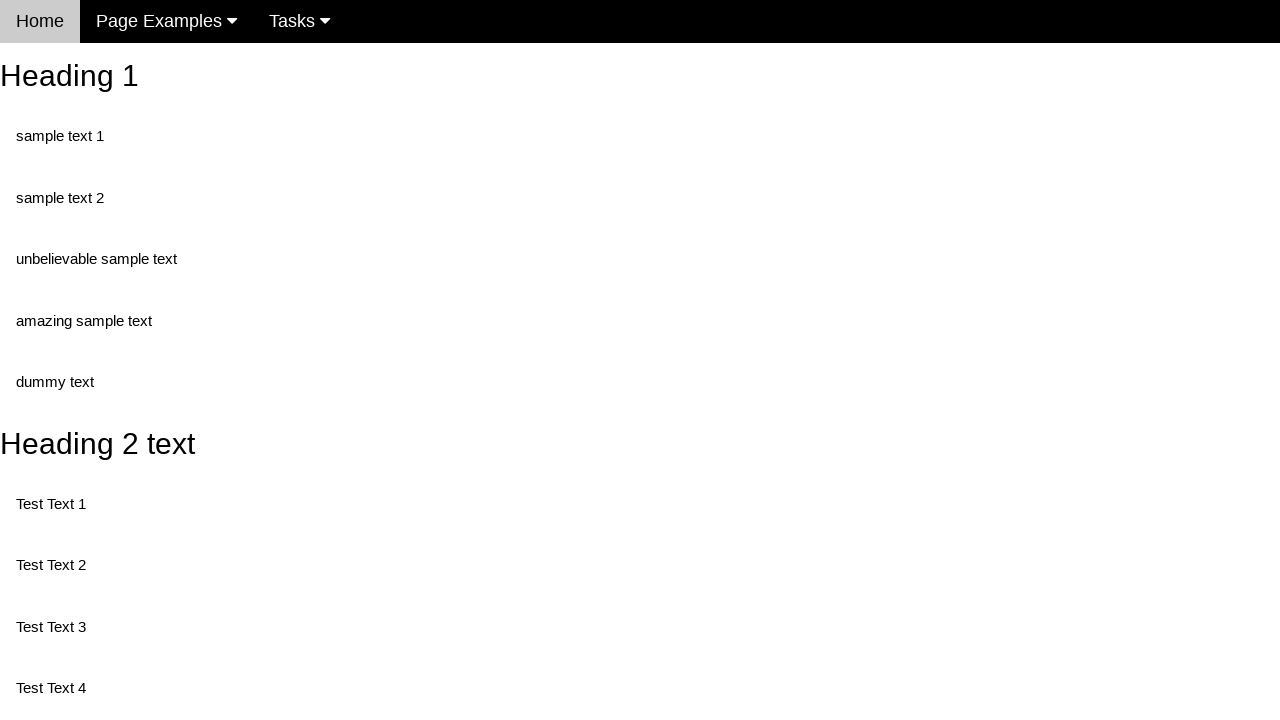

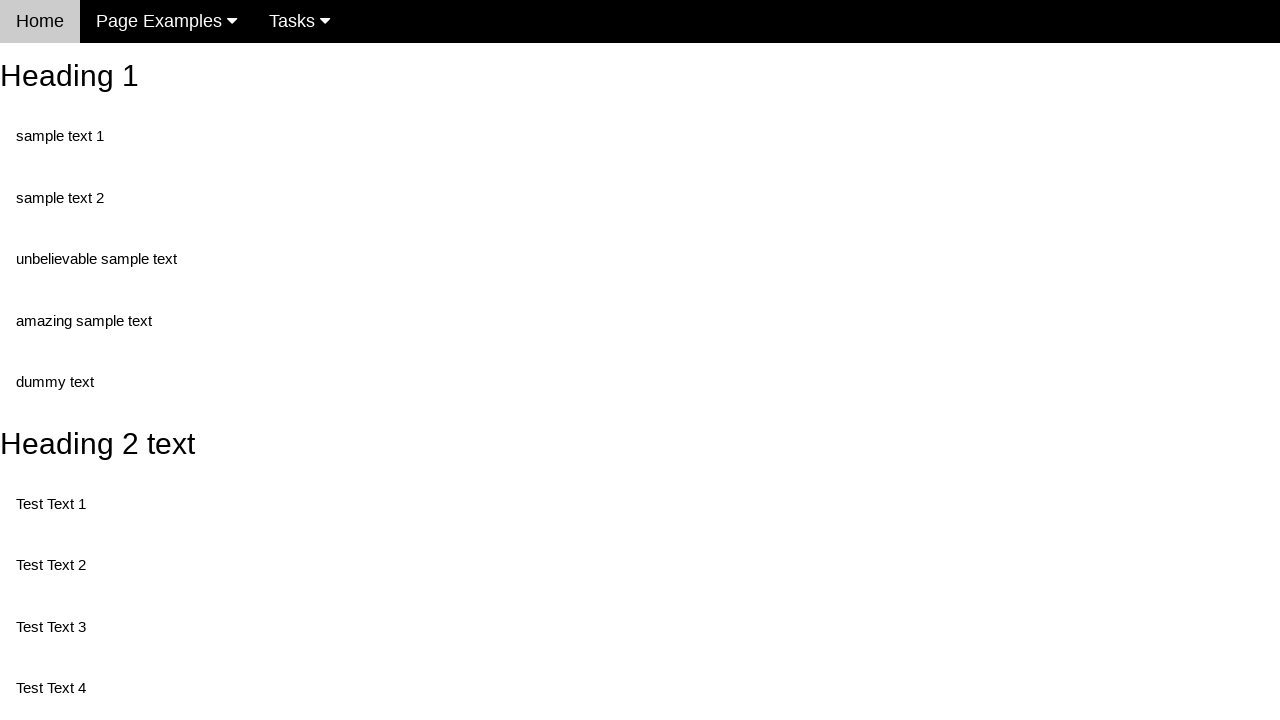